Tests filling only the required fields (name, gender, mobile) and submitting the form successfully

Starting URL: https://demoqa.com/automation-practice-form

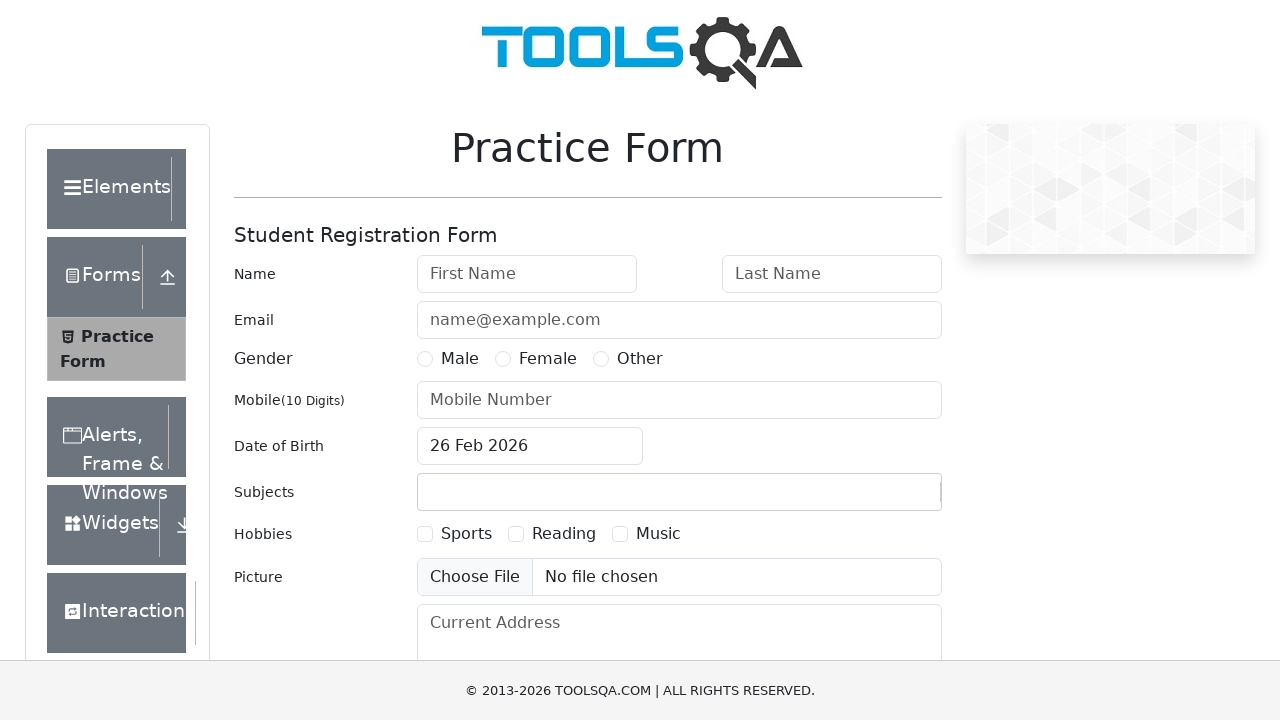

Filled first name field with 'Johan' on #firstName
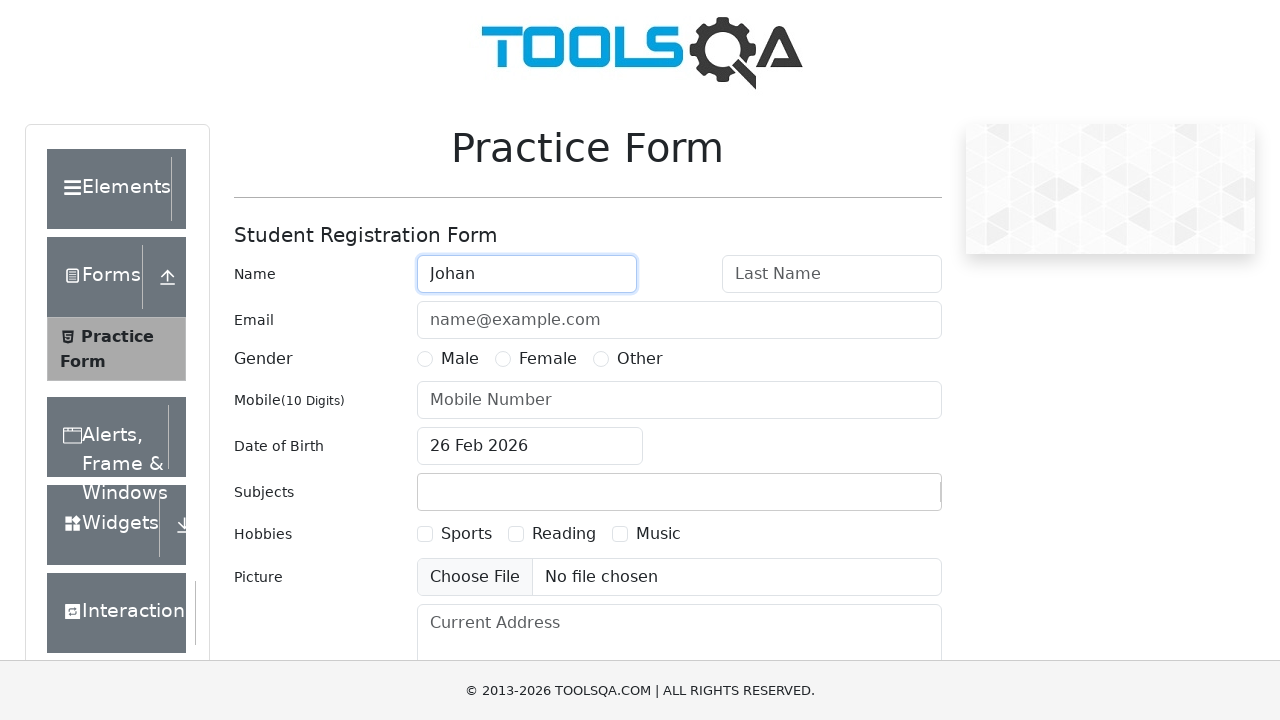

Filled last name field with 'Doely' on #lastName
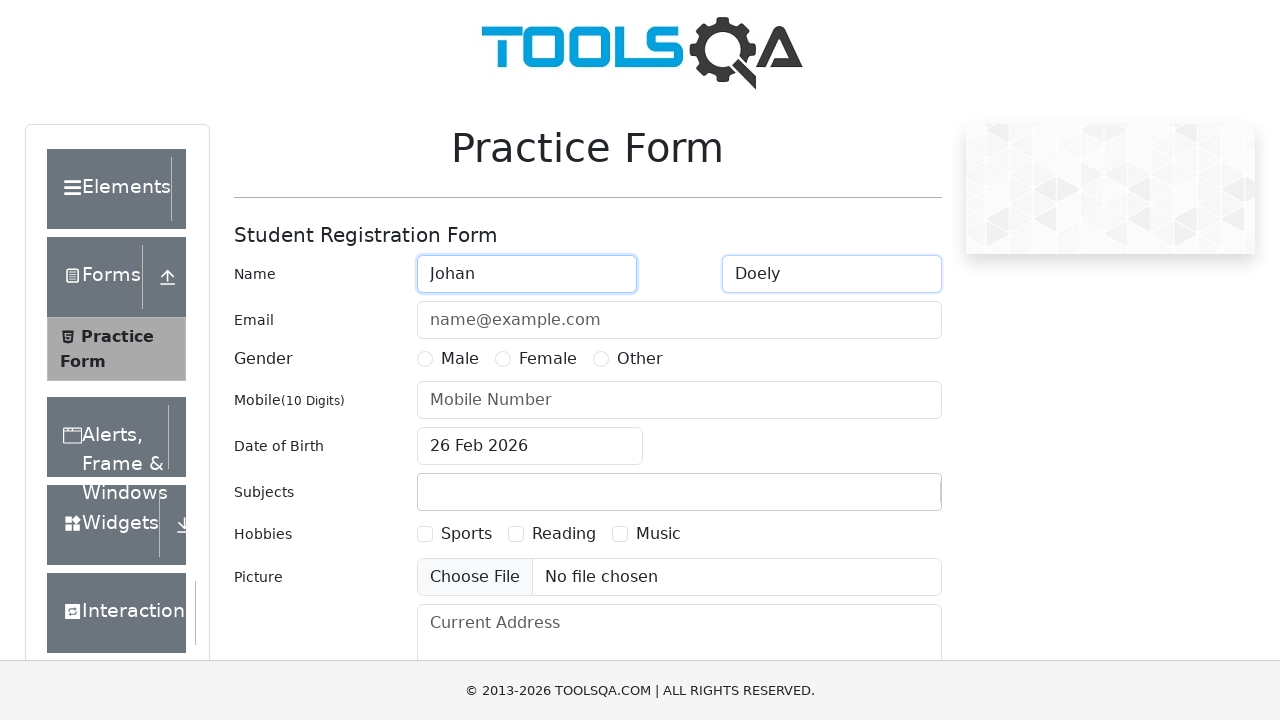

Selected gender radio button using JavaScript
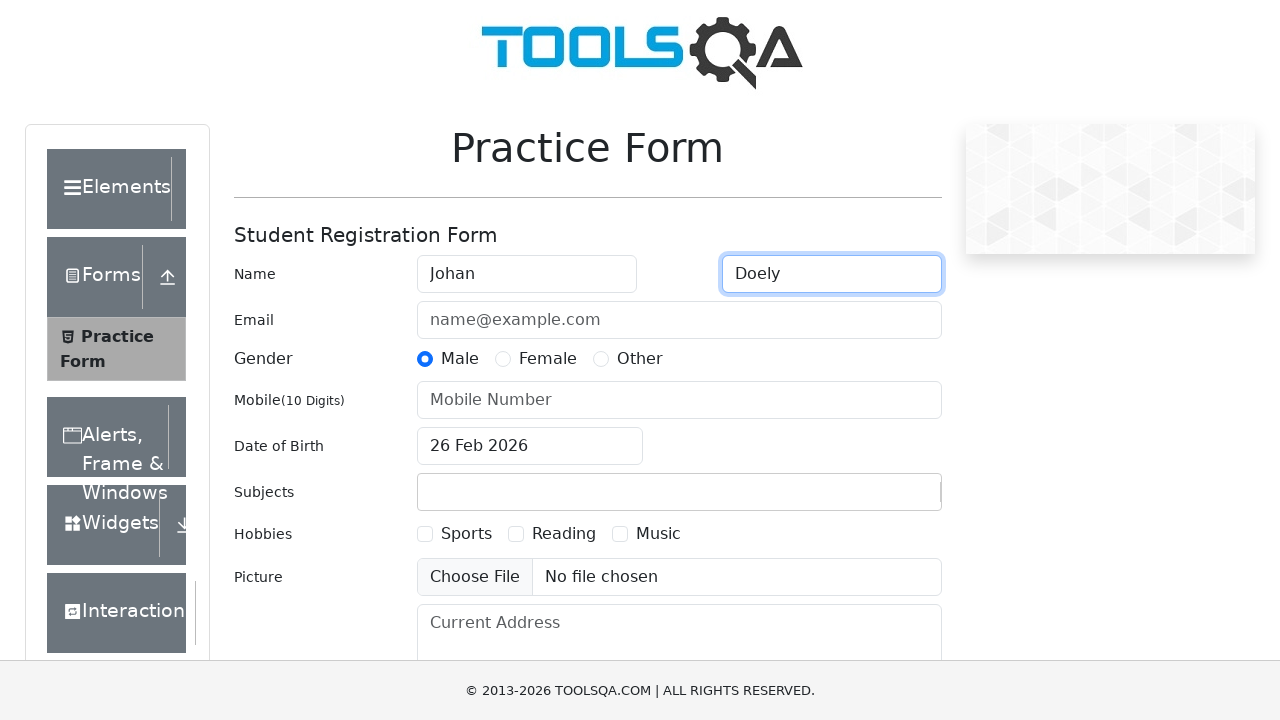

Filled mobile number field with '1023456780' on #userNumber
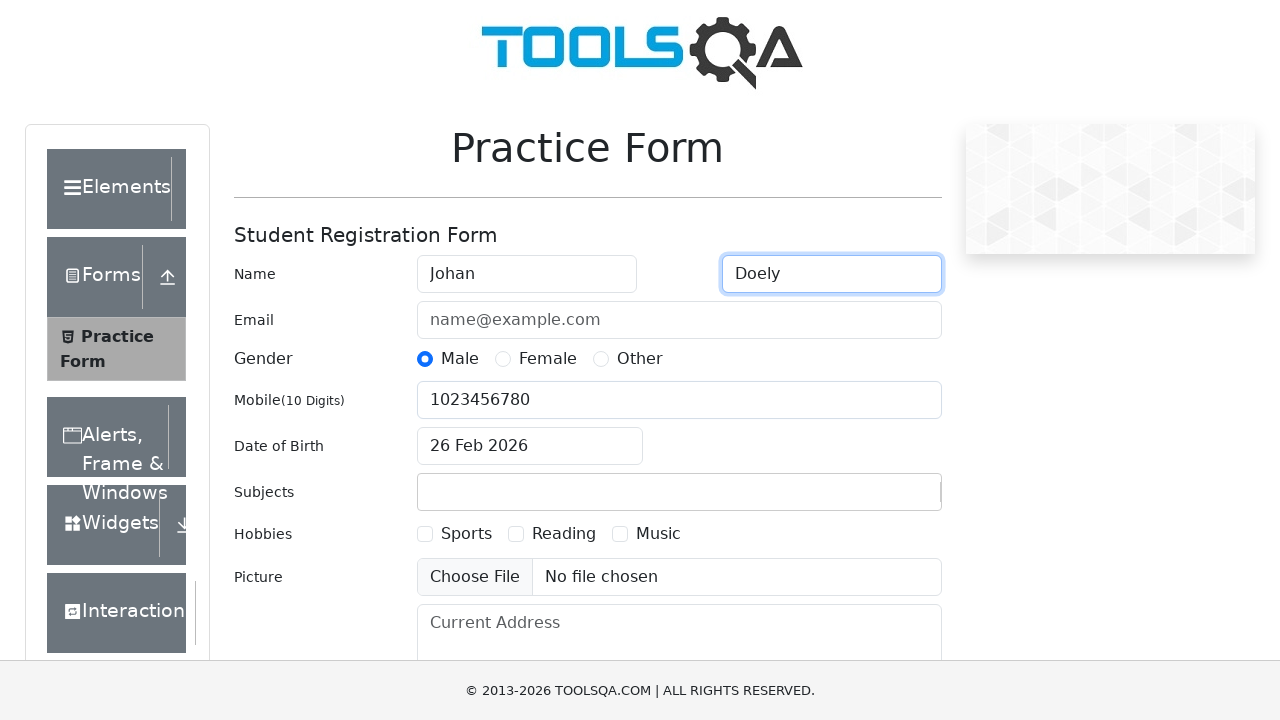

Scrolled submit button into view
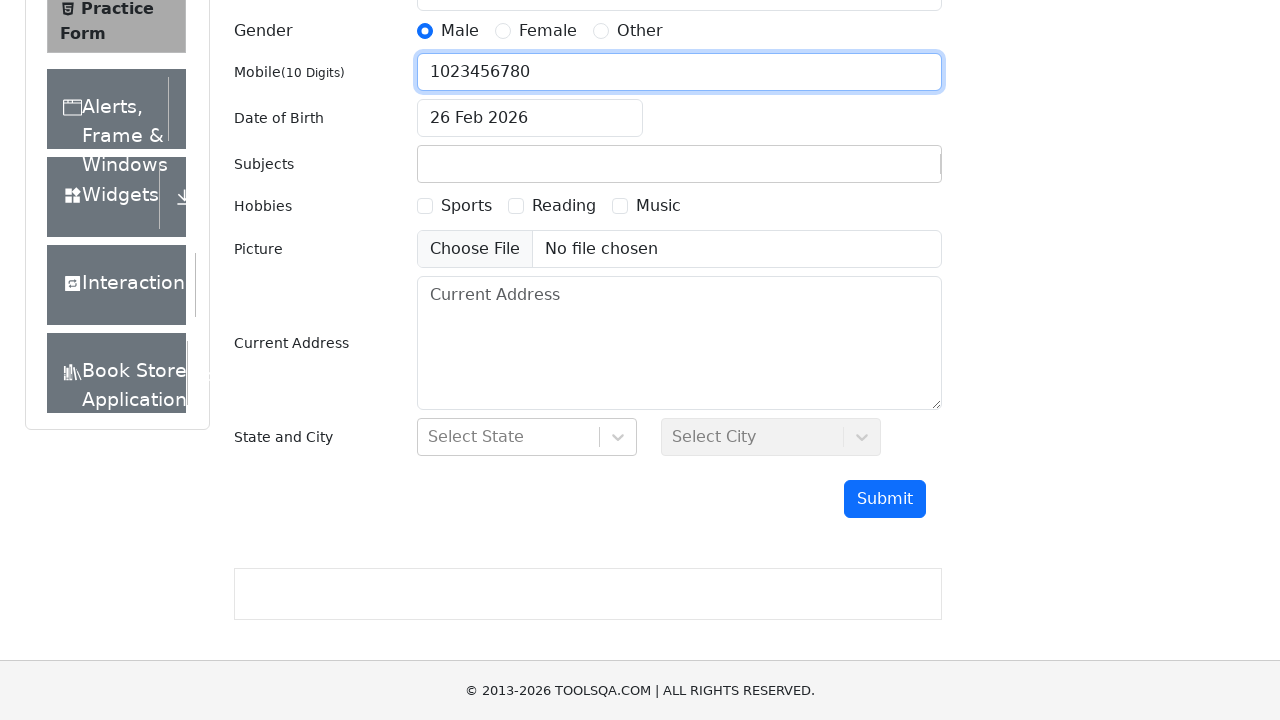

Clicked submit button to submit form at (885, 499) on #submit
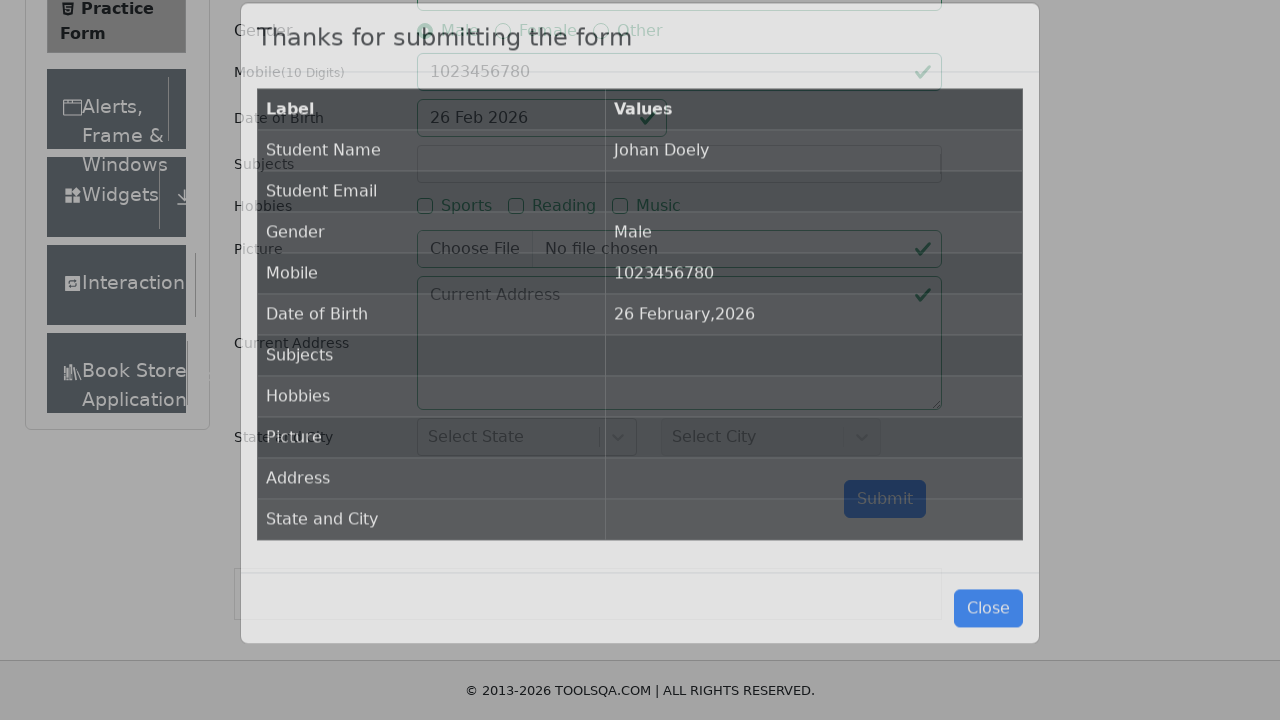

Success modal appeared after form submission
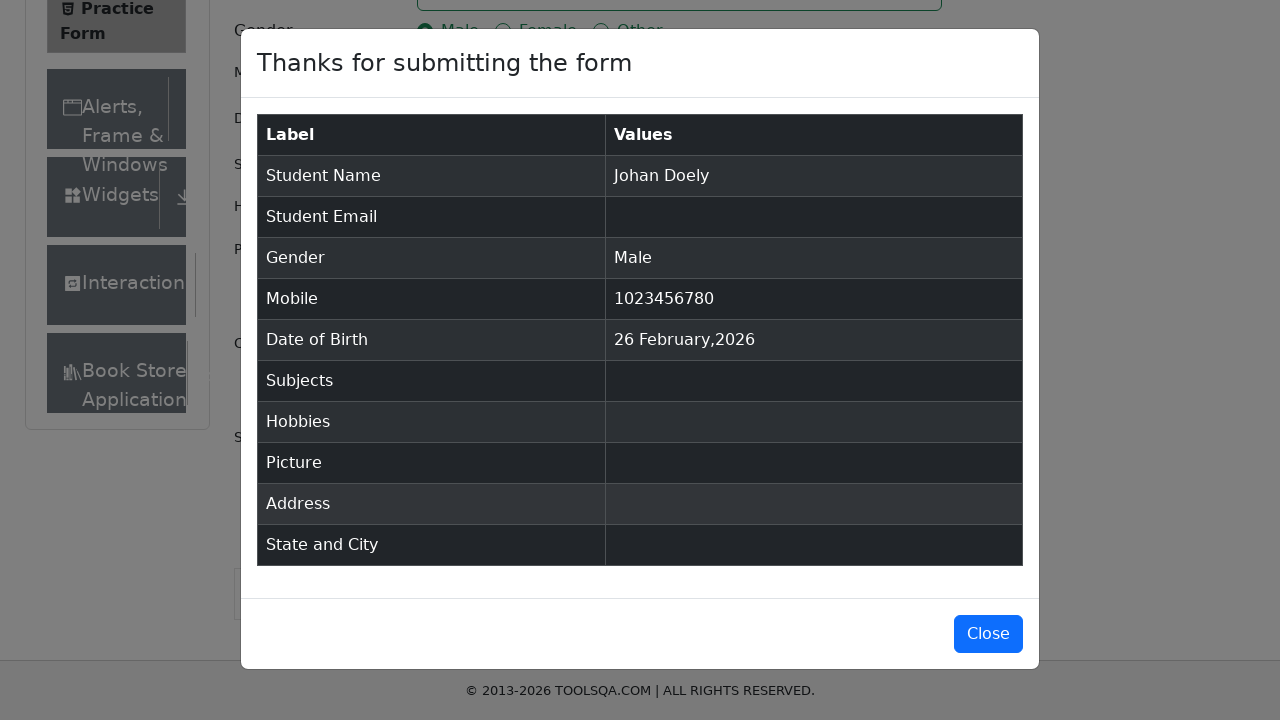

Verified student name 'Johan Doely' in modal
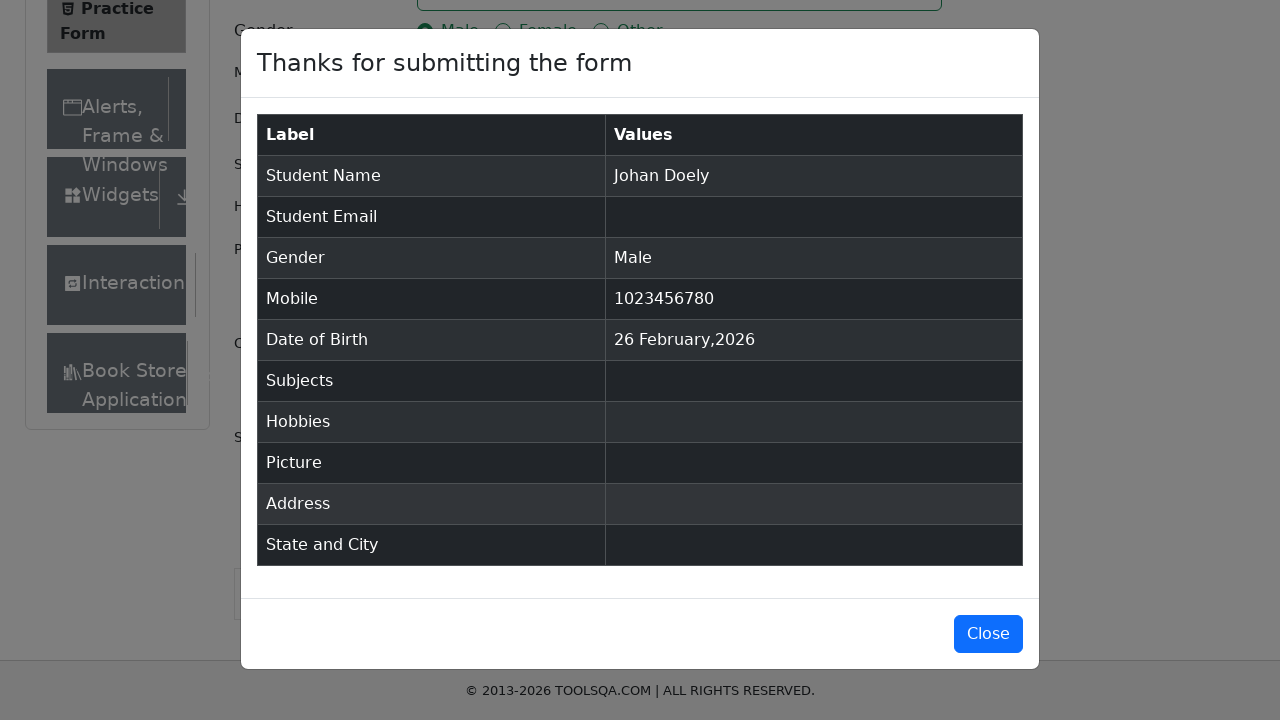

Verified mobile number '1023456780' in modal
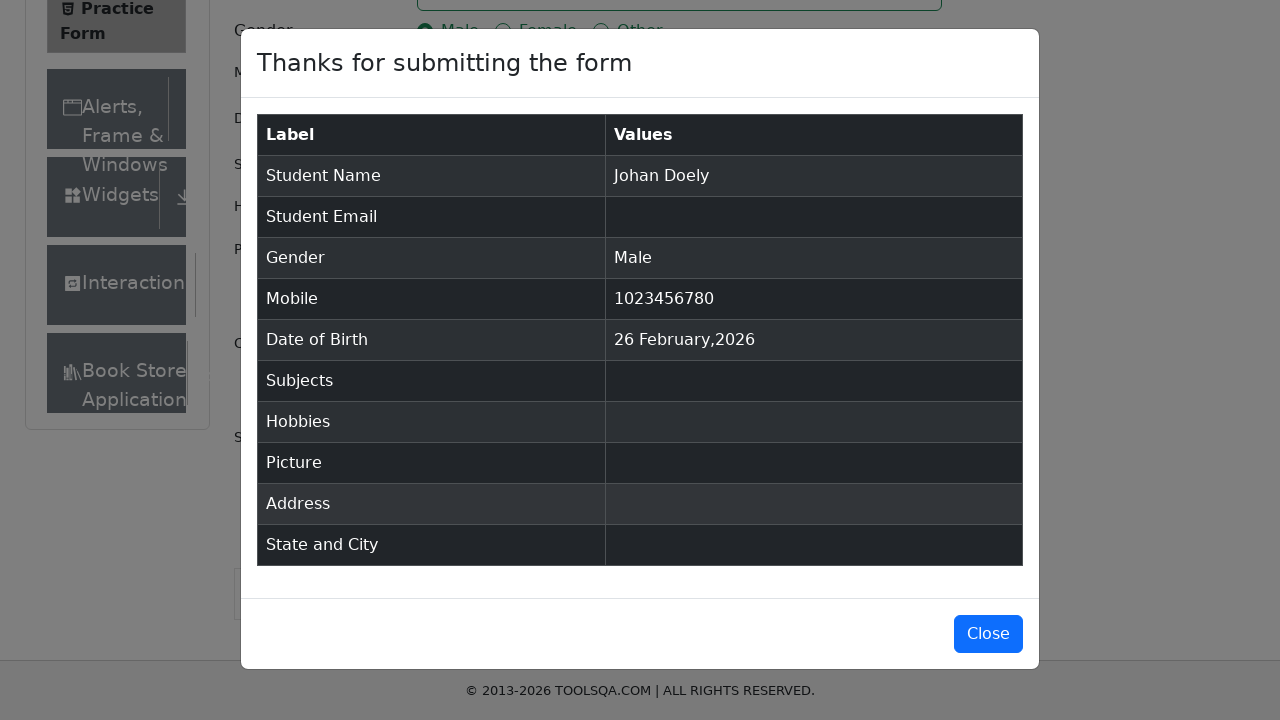

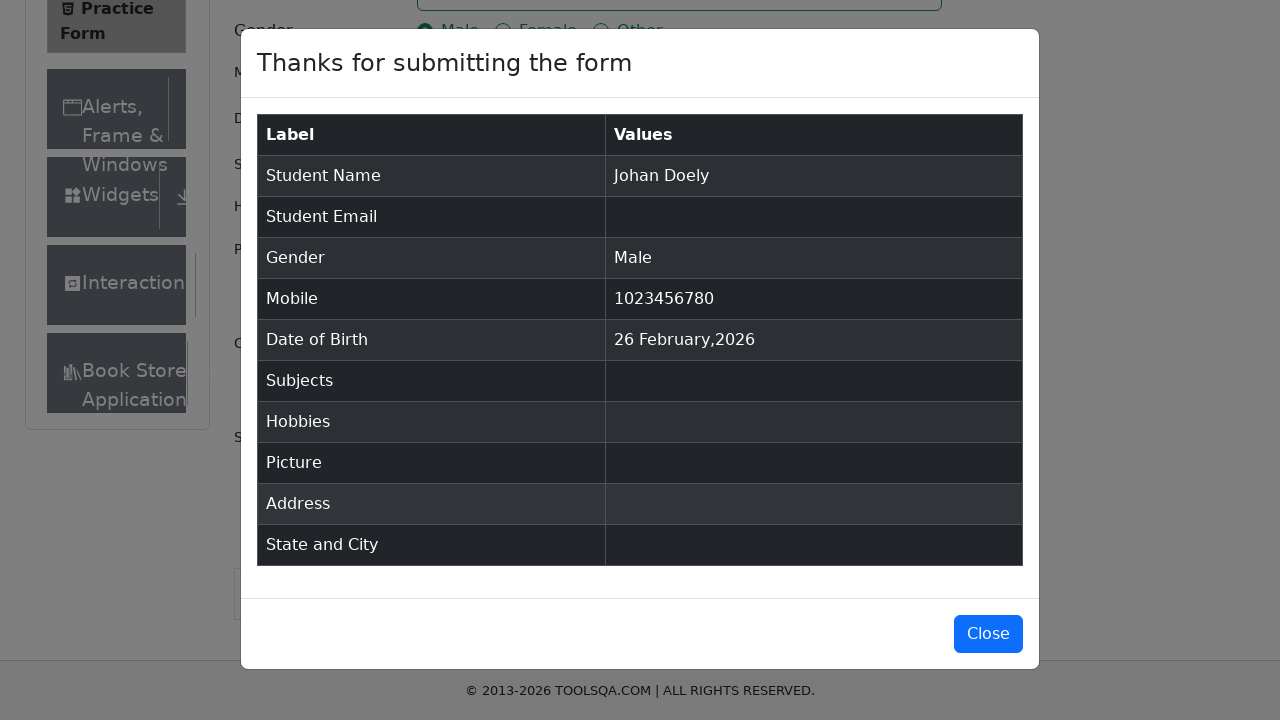